Tests that the currently applied filter is highlighted in the navigation

Starting URL: https://demo.playwright.dev/todomvc

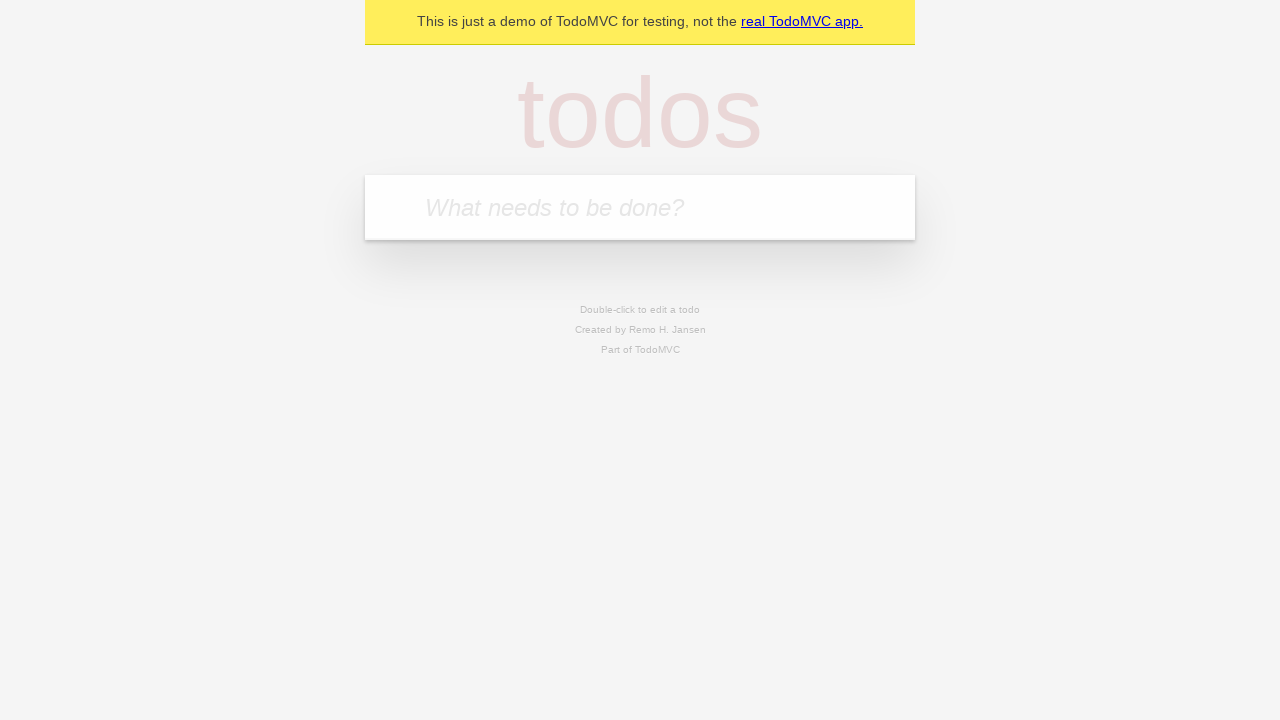

Filled todo input with 'buy some cheese' on internal:attr=[placeholder="What needs to be done?"i]
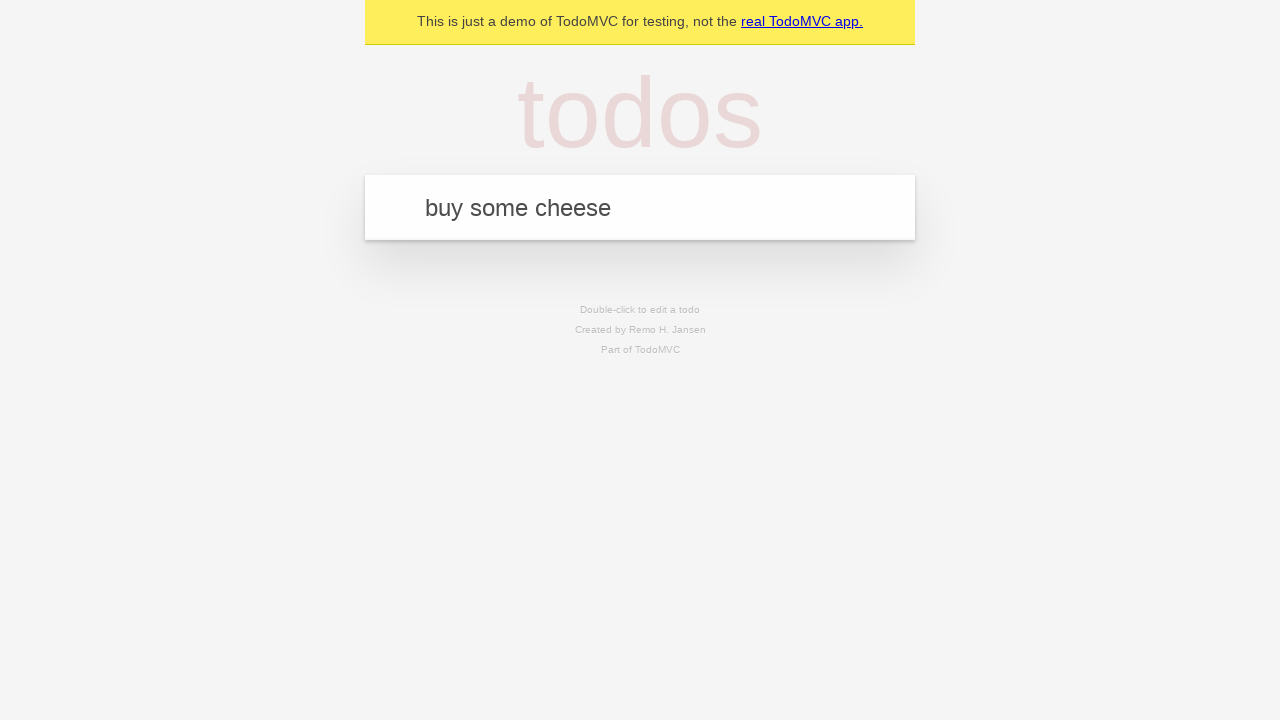

Pressed Enter to add todo 'buy some cheese' on internal:attr=[placeholder="What needs to be done?"i]
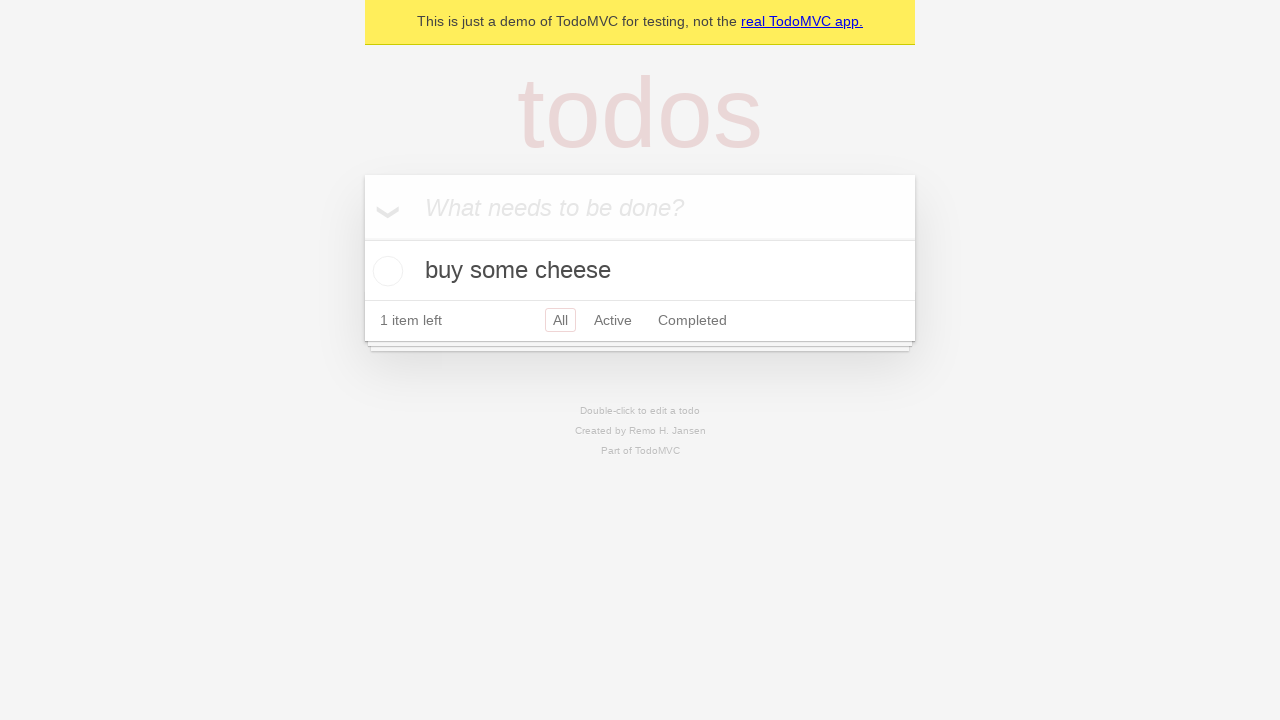

Filled todo input with 'feed the cat' on internal:attr=[placeholder="What needs to be done?"i]
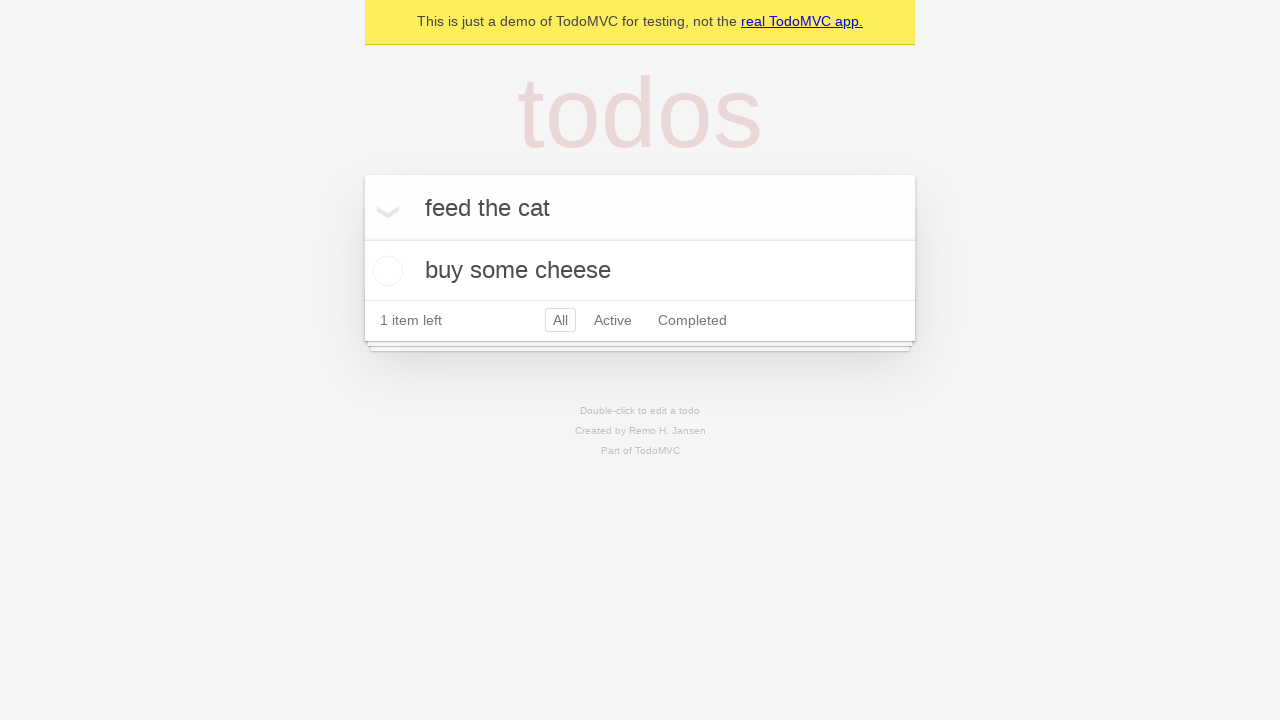

Pressed Enter to add todo 'feed the cat' on internal:attr=[placeholder="What needs to be done?"i]
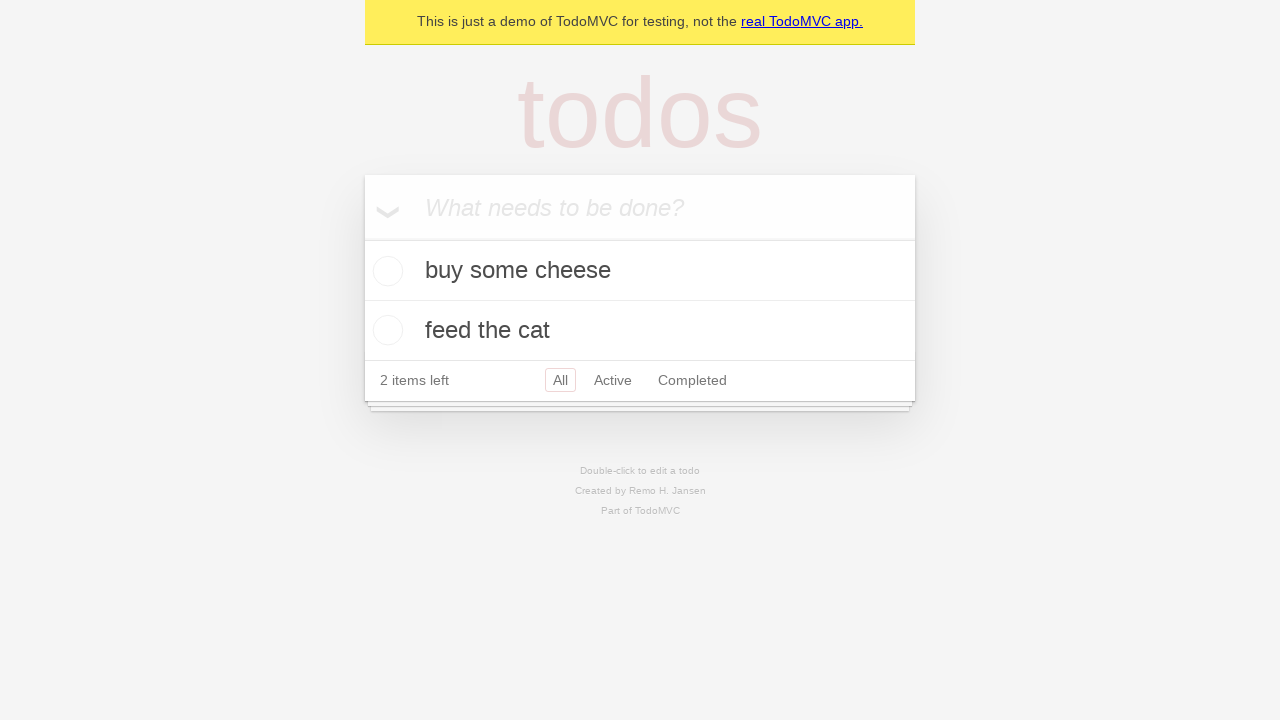

Filled todo input with 'book a doctors appointment' on internal:attr=[placeholder="What needs to be done?"i]
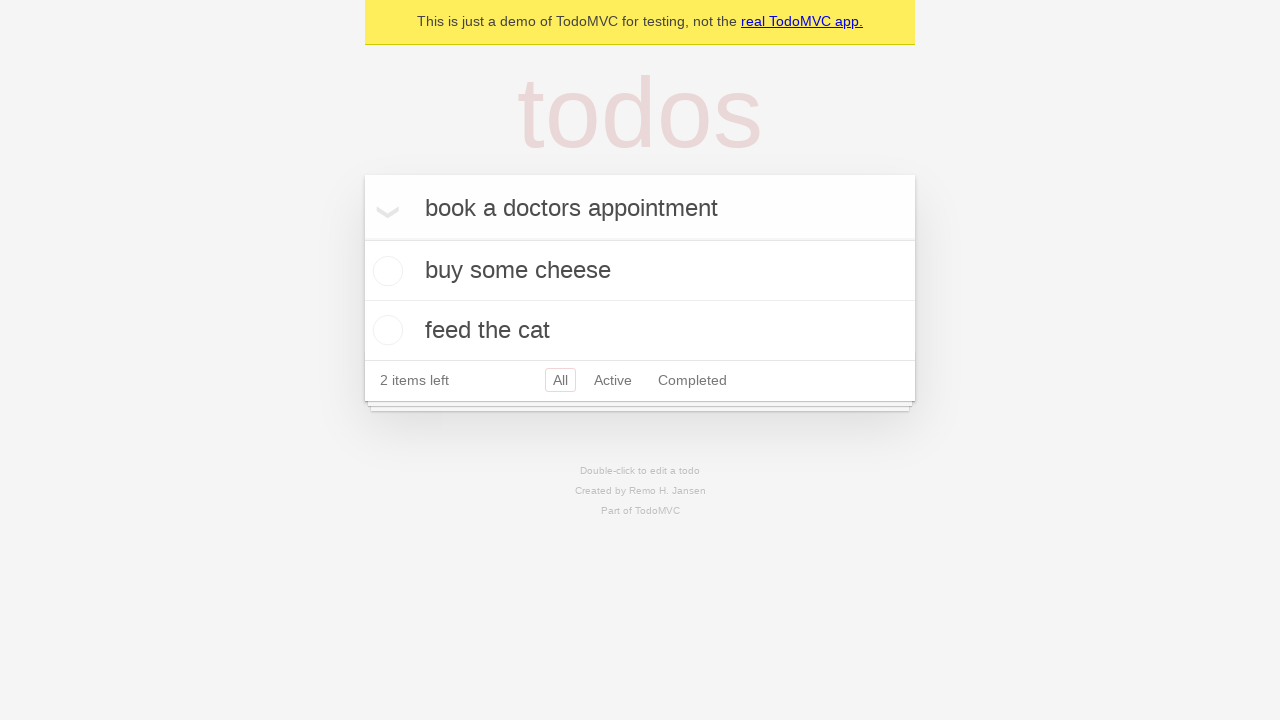

Pressed Enter to add todo 'book a doctors appointment' on internal:attr=[placeholder="What needs to be done?"i]
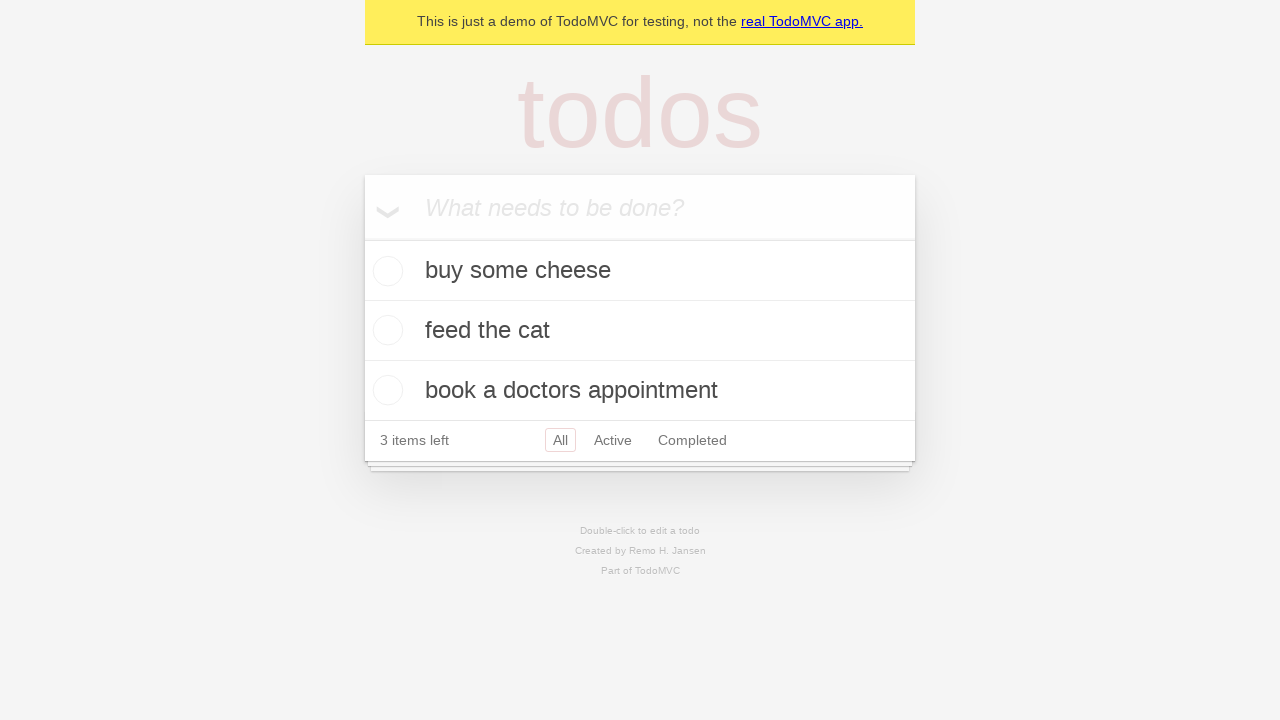

Retrieved Active filter link
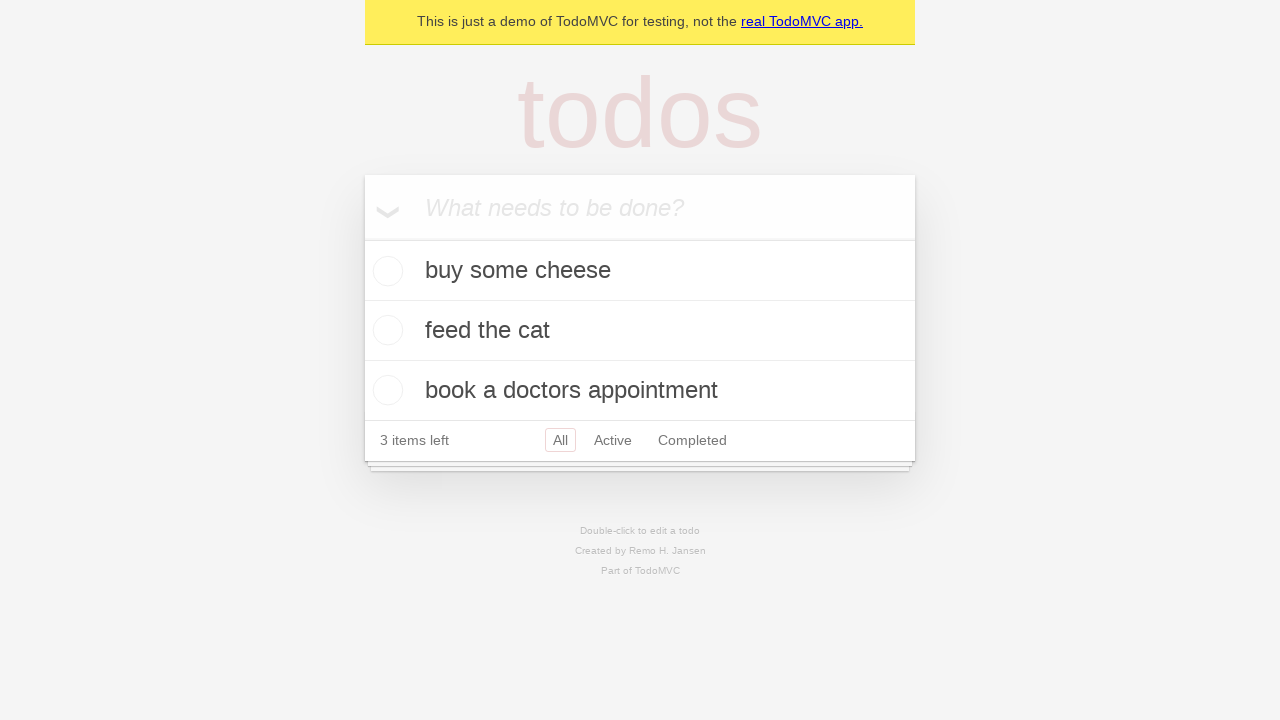

Retrieved Completed filter link
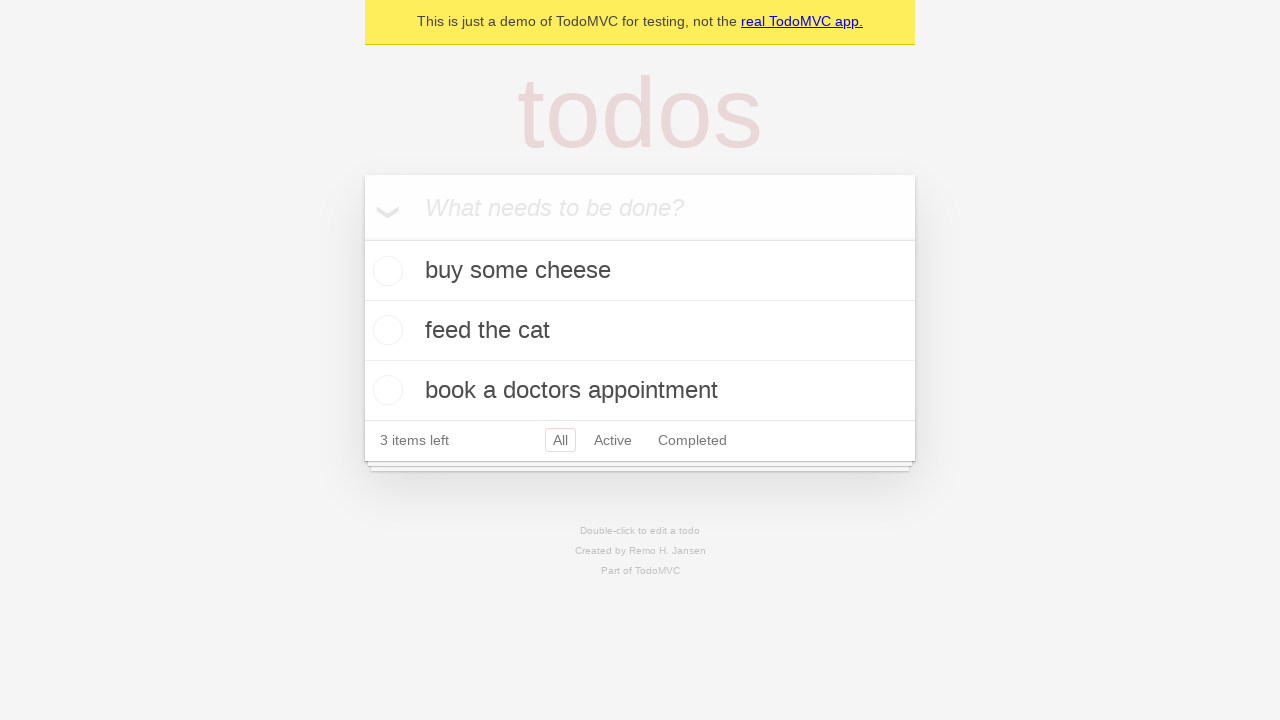

Clicked Active filter link at (613, 440) on internal:role=link[name="Active"i]
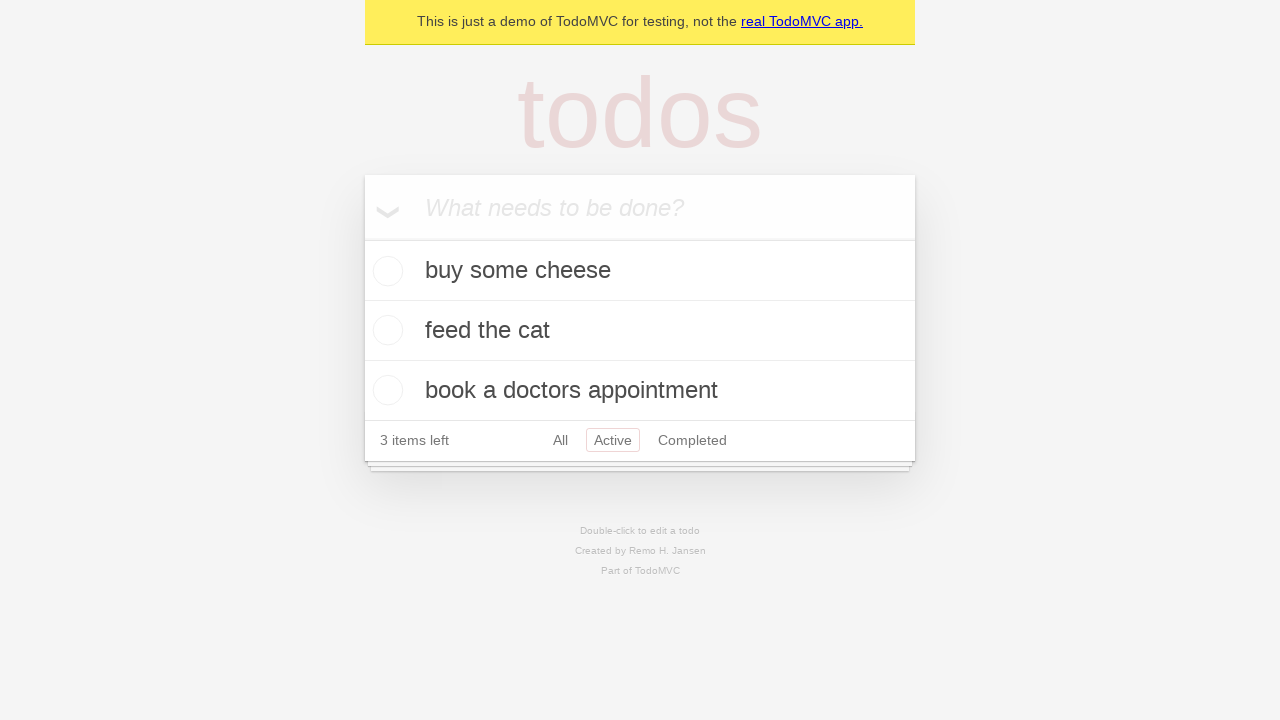

Clicked Completed filter link to verify highlight at (692, 440) on internal:role=link[name="Completed"i]
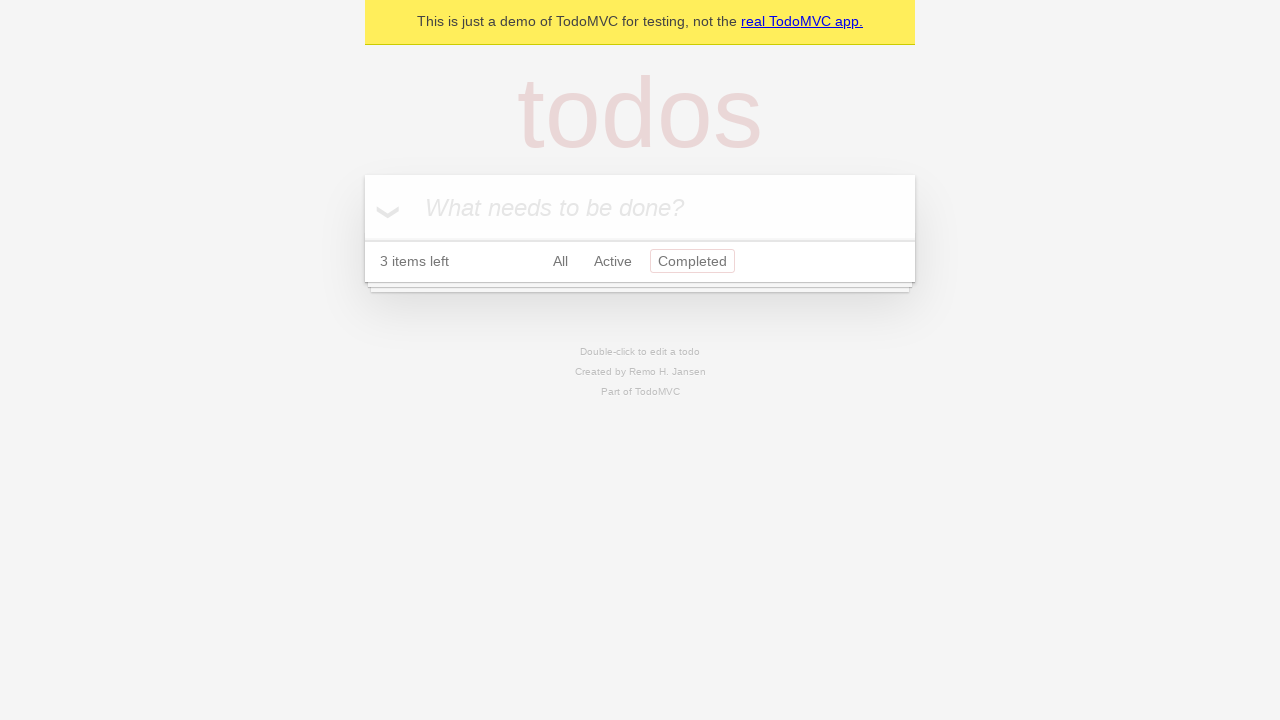

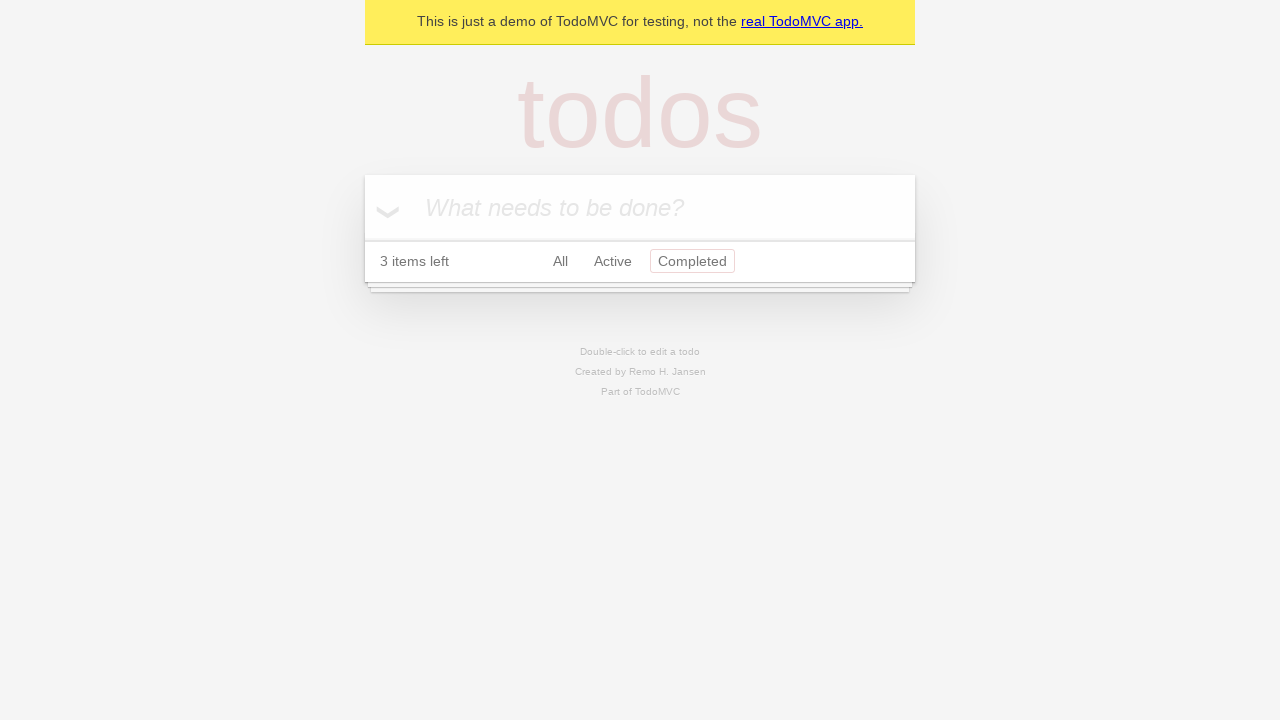